Tests dynamic loading using a custom find element function, clicks start and waits for "Hello World!" text to be displayed

Starting URL: https://automationfc.github.io/dynamic-loading/

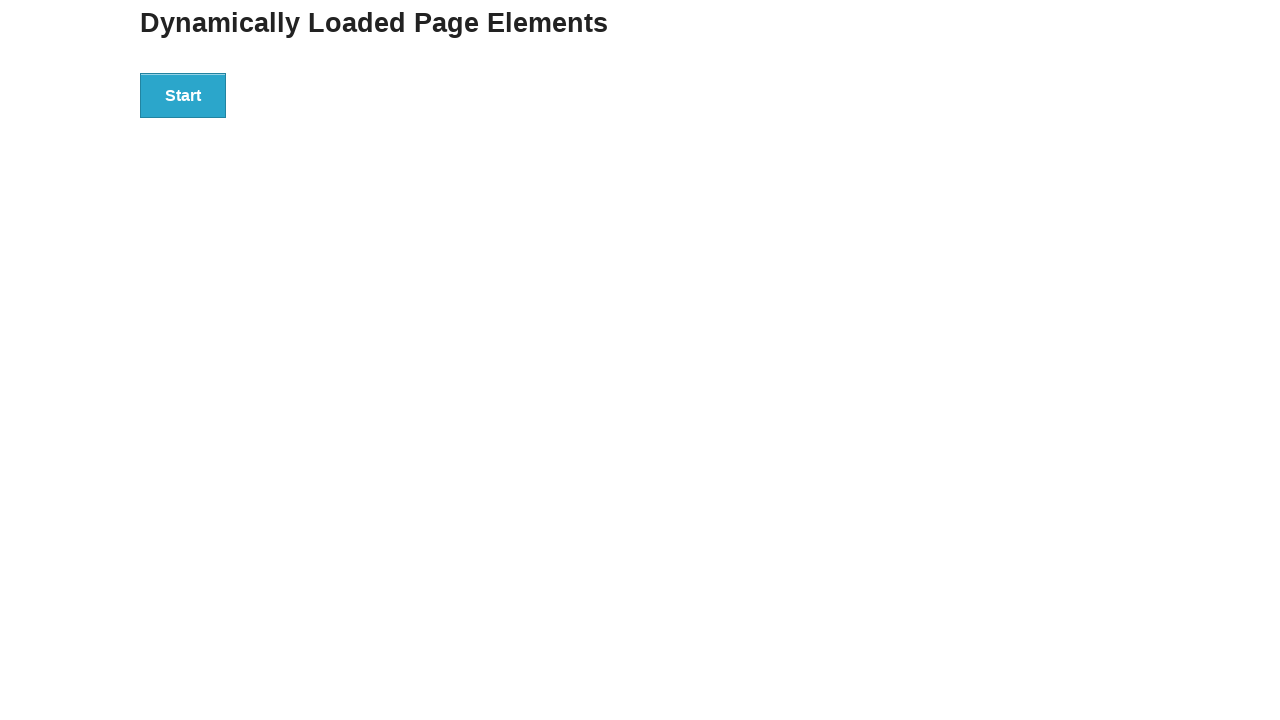

Start button selector waited for and found
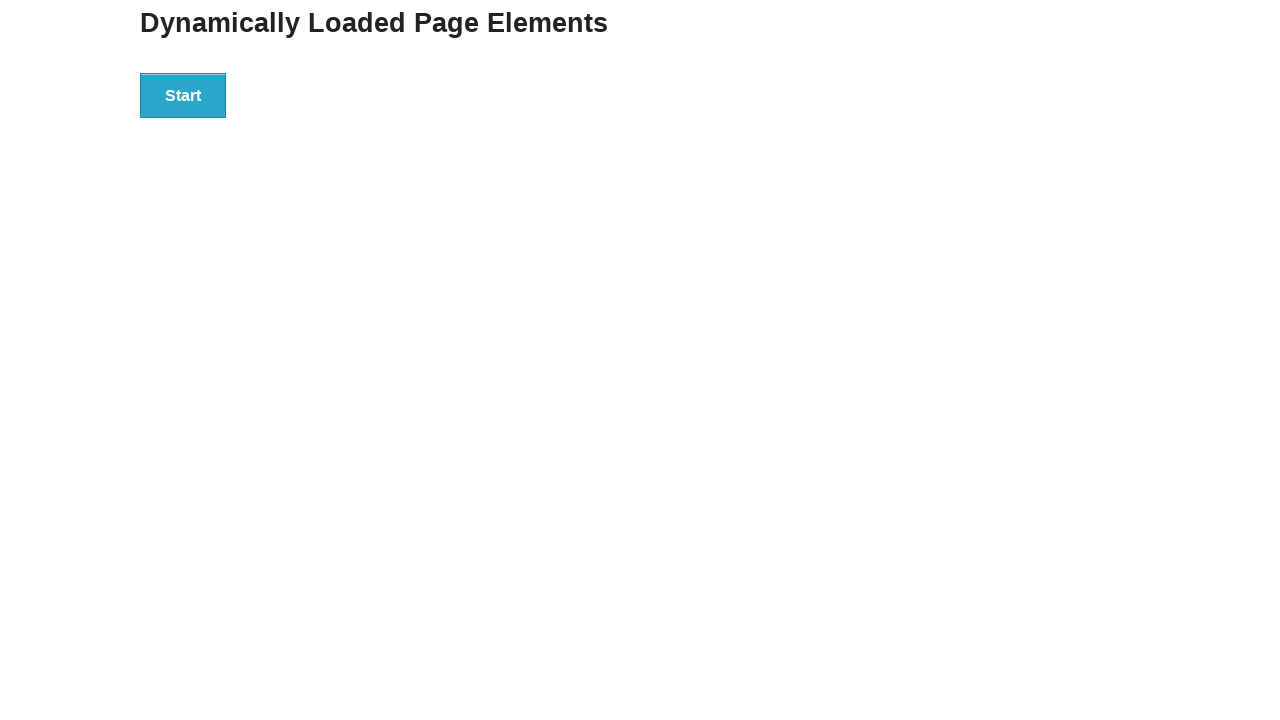

Clicked start button to initiate dynamic loading at (183, 95) on div#start button
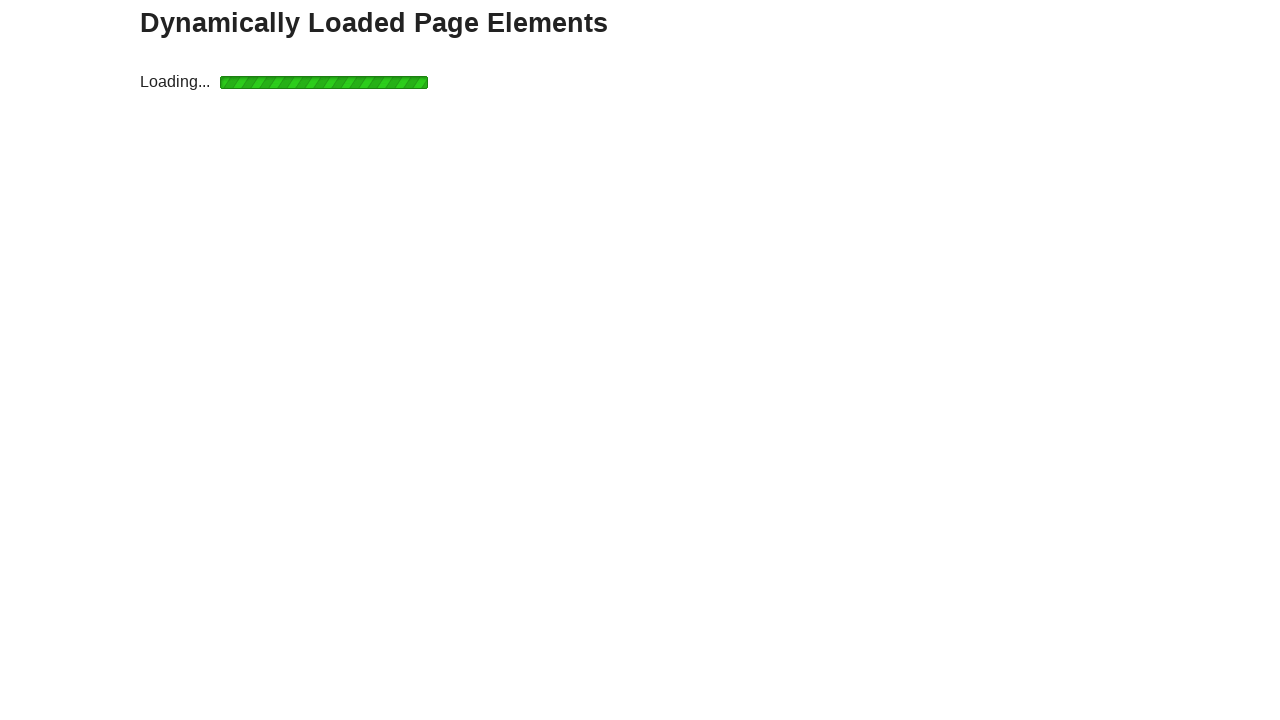

Text 'Hello World!' successfully displayed after dynamic loading
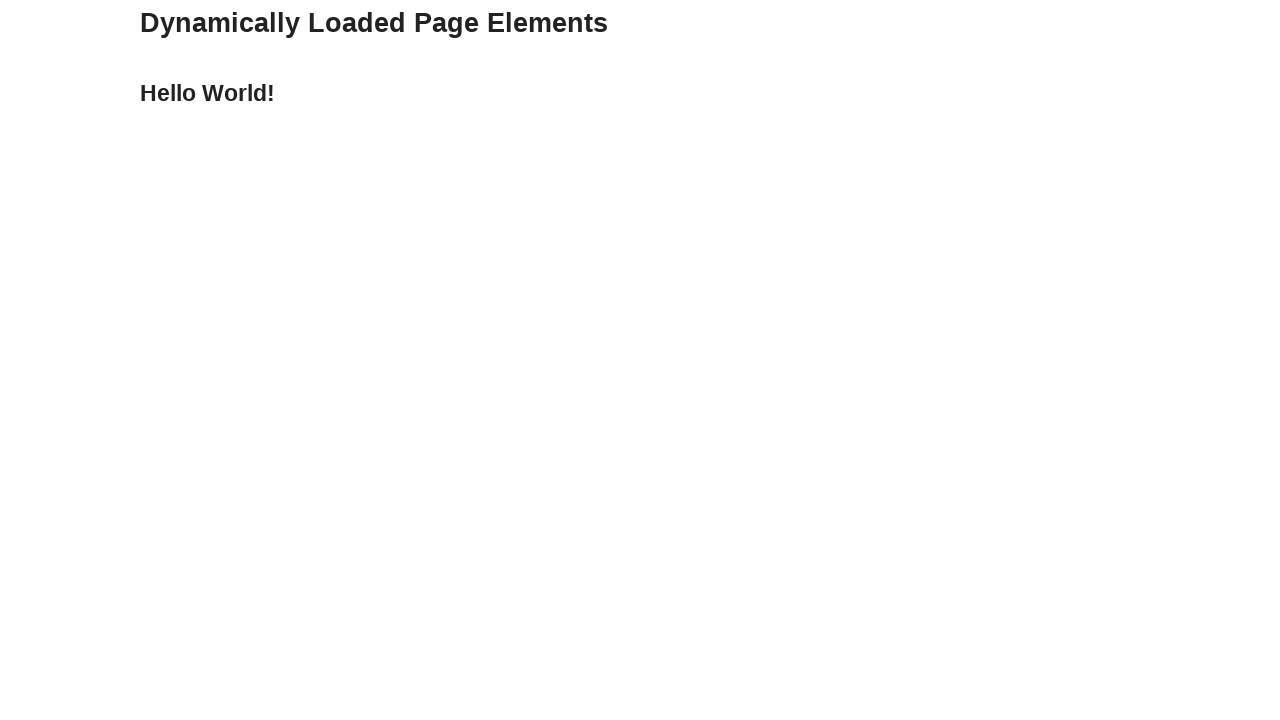

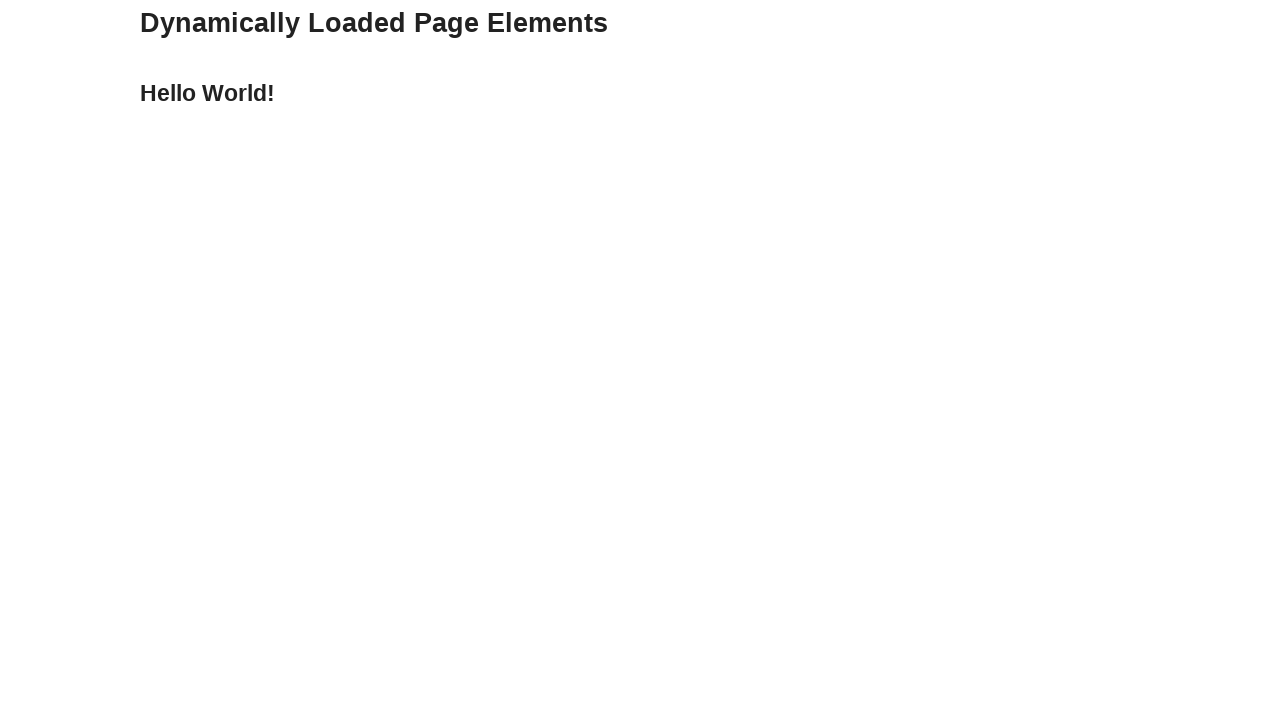